Tests browser window handling on DemoQA by opening new tabs and windows via buttons, switching to them, and closing them

Starting URL: https://demoqa.com

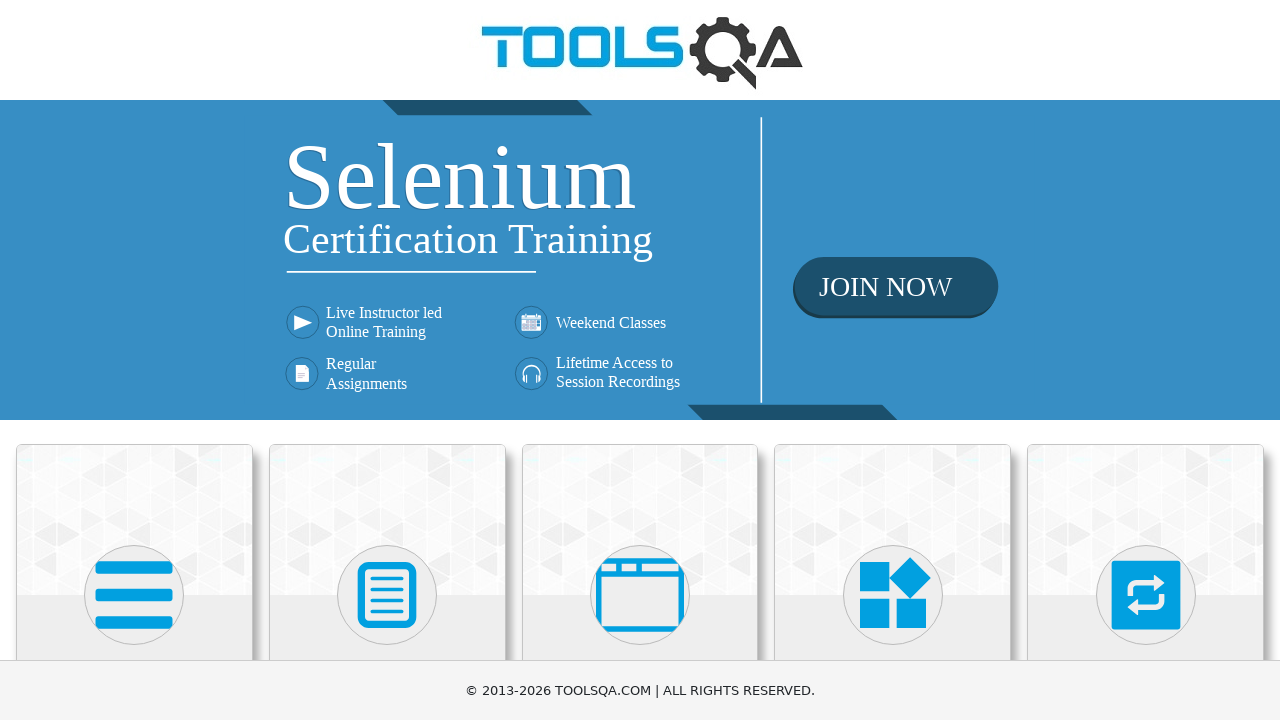

Clicked on Alerts, Frame & Windows card at (640, 360) on text=Alerts, Frame & Windows
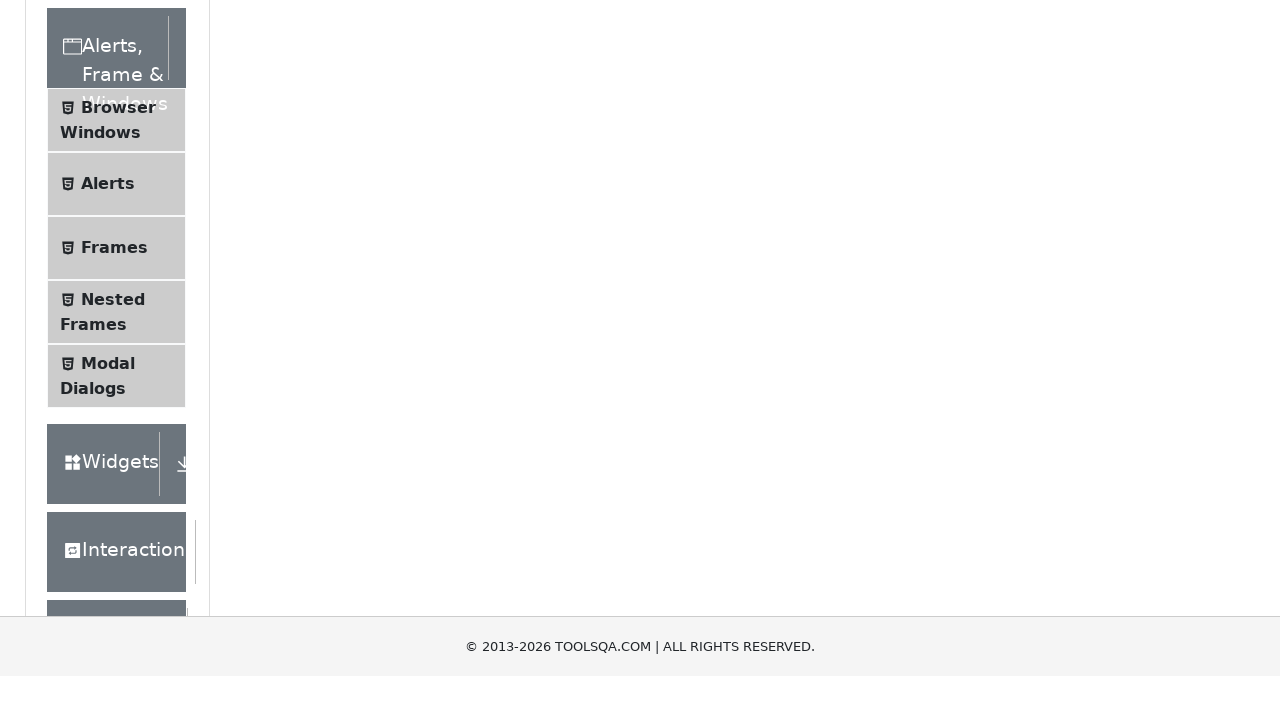

Clicked on Browser Windows menu item at (118, 424) on text=Browser Windows
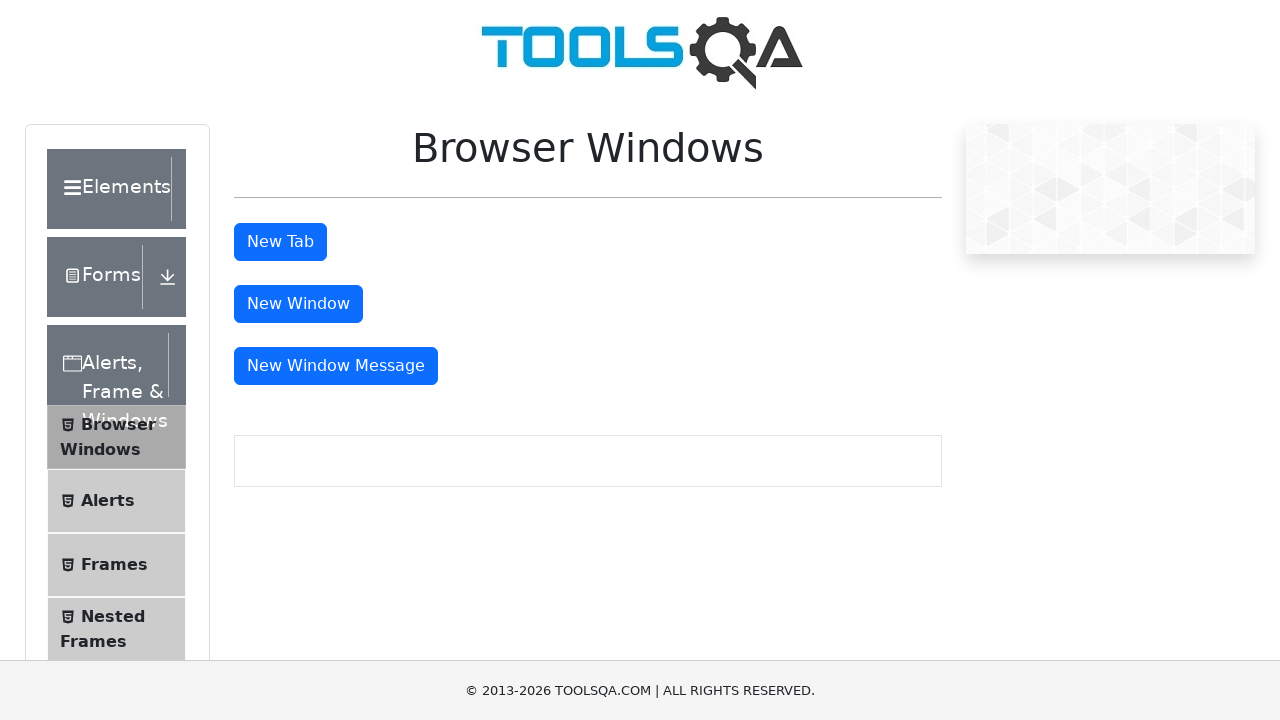

Clicked button to open new tab at (280, 242) on #tabButton
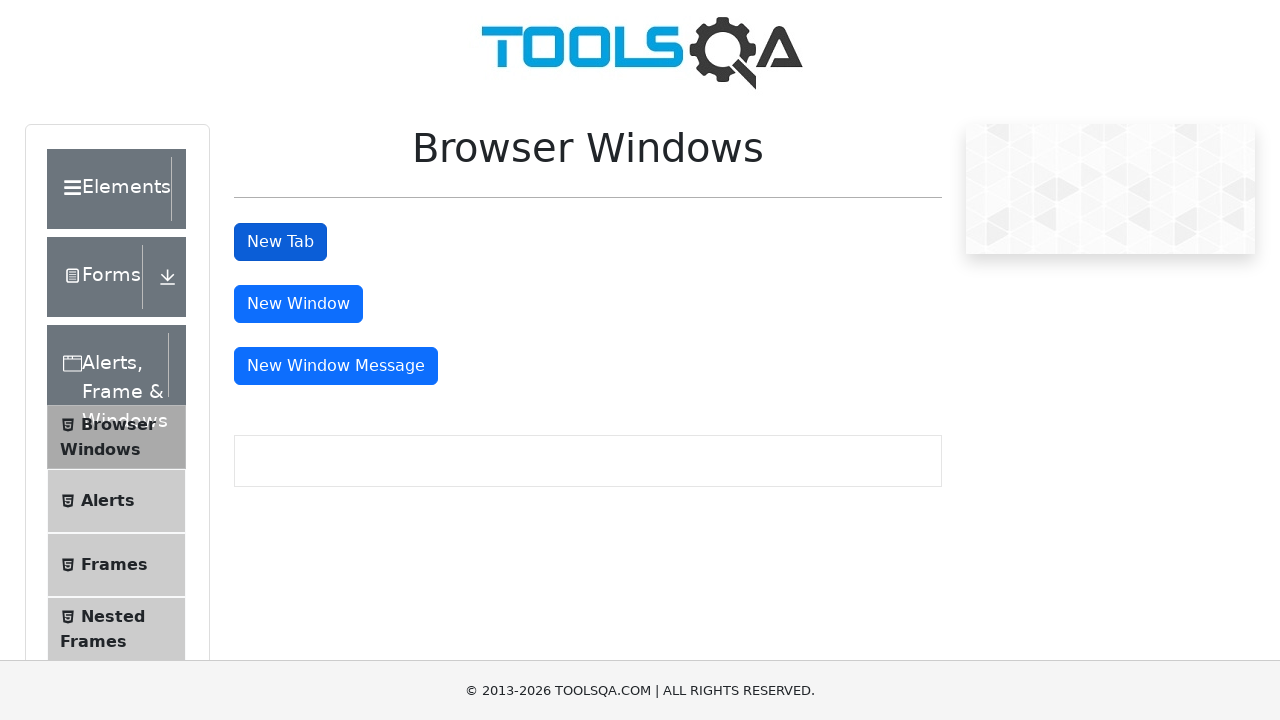

Clicked button to open new tab (with force) at (280, 242) on #tabButton
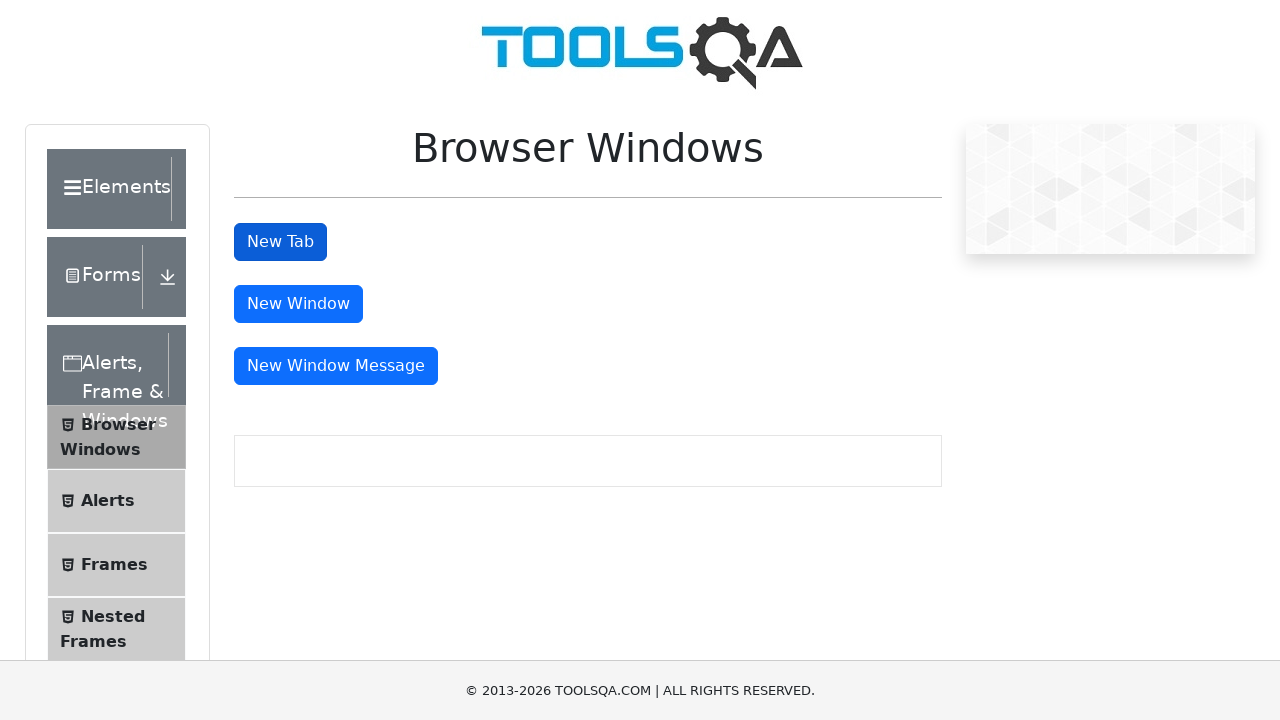

Closed the newly opened tab
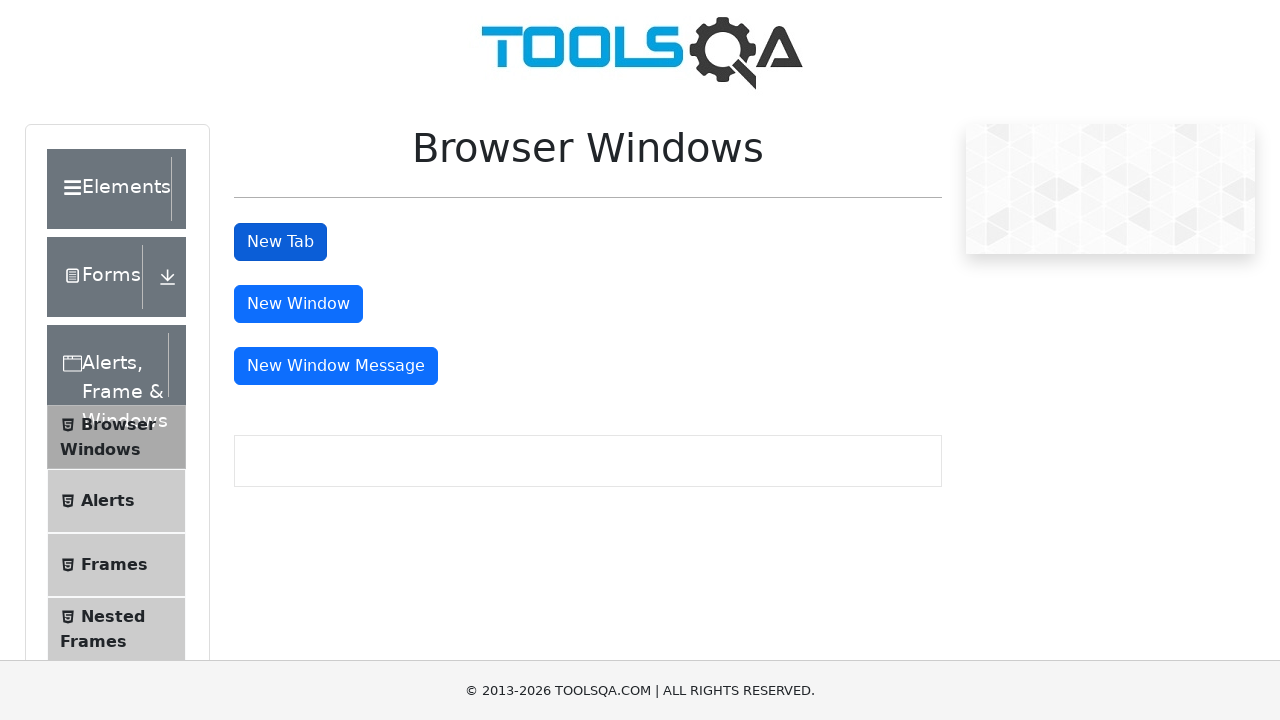

Clicked button to open new window at (298, 304) on #windowButton
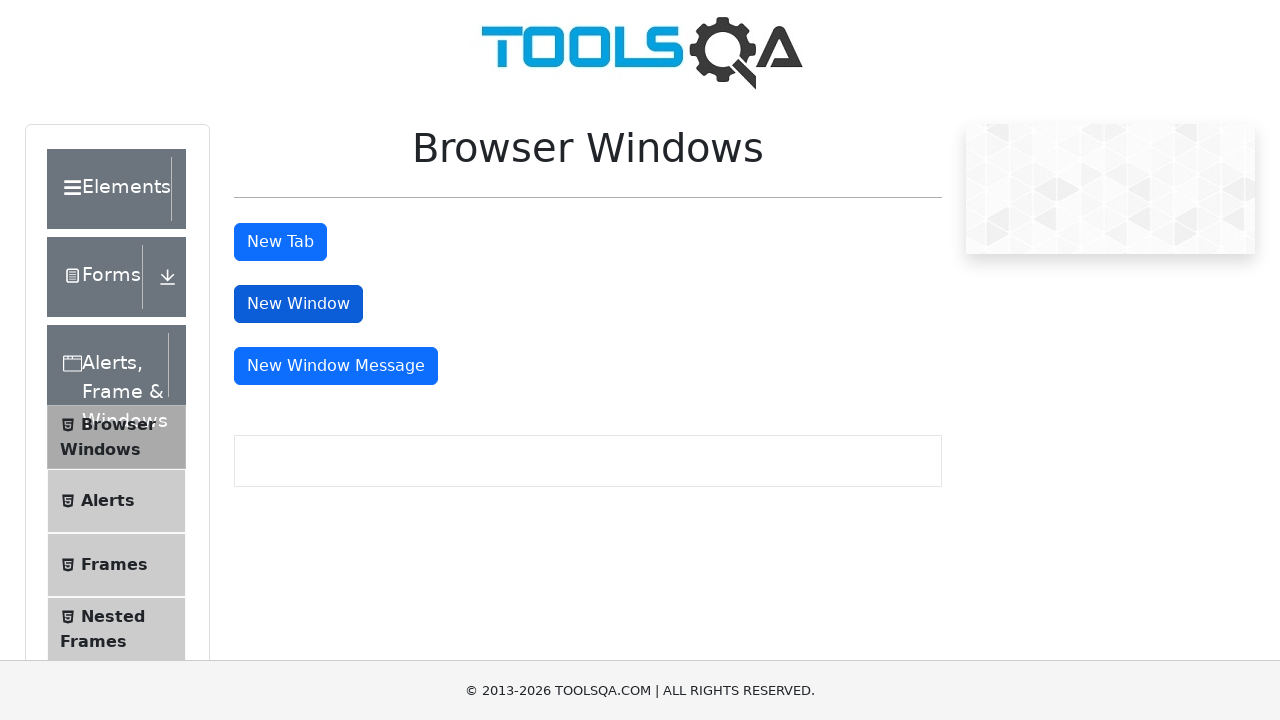

Closed the newly opened window
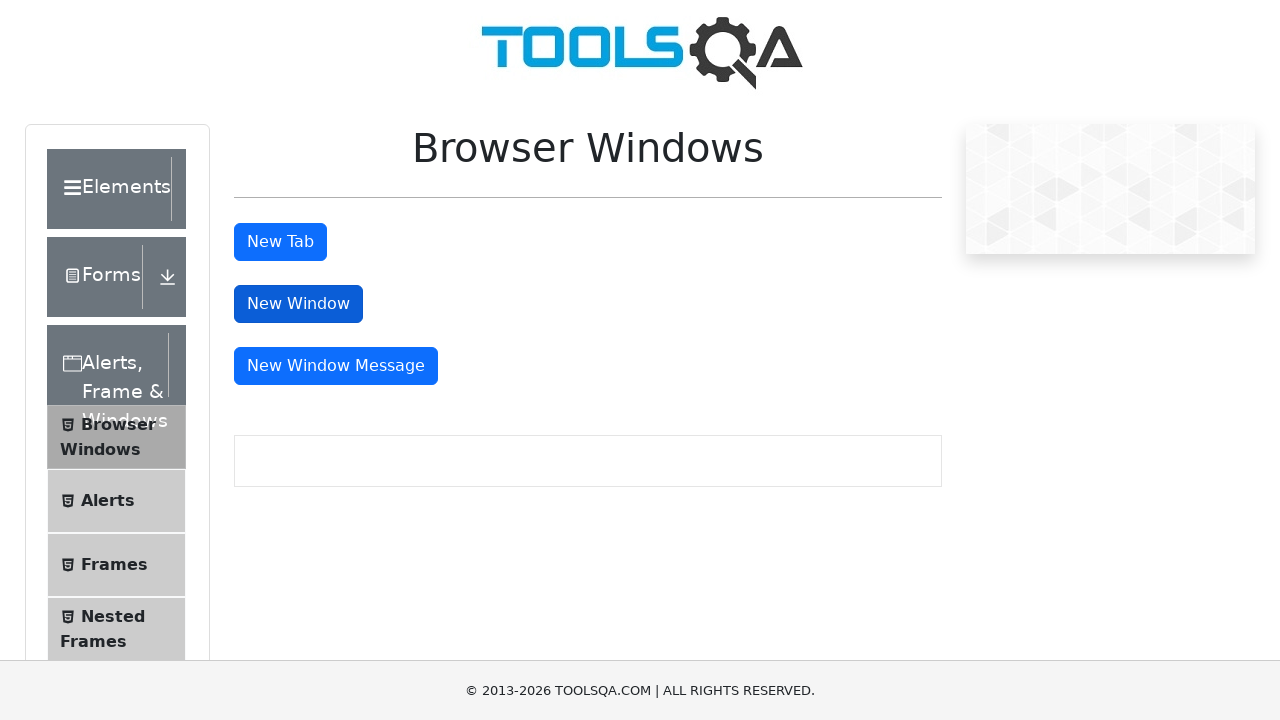

Clicked button to open message window at (336, 366) on #messageWindowButton
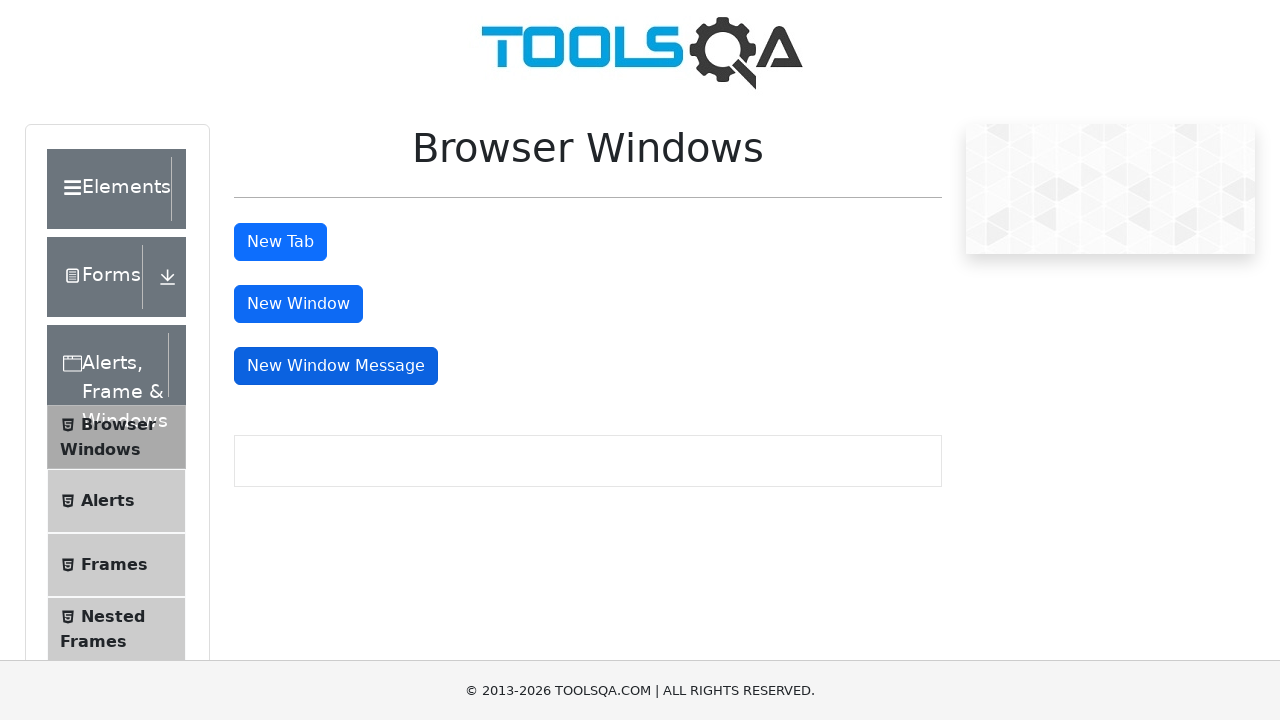

Closed the message window
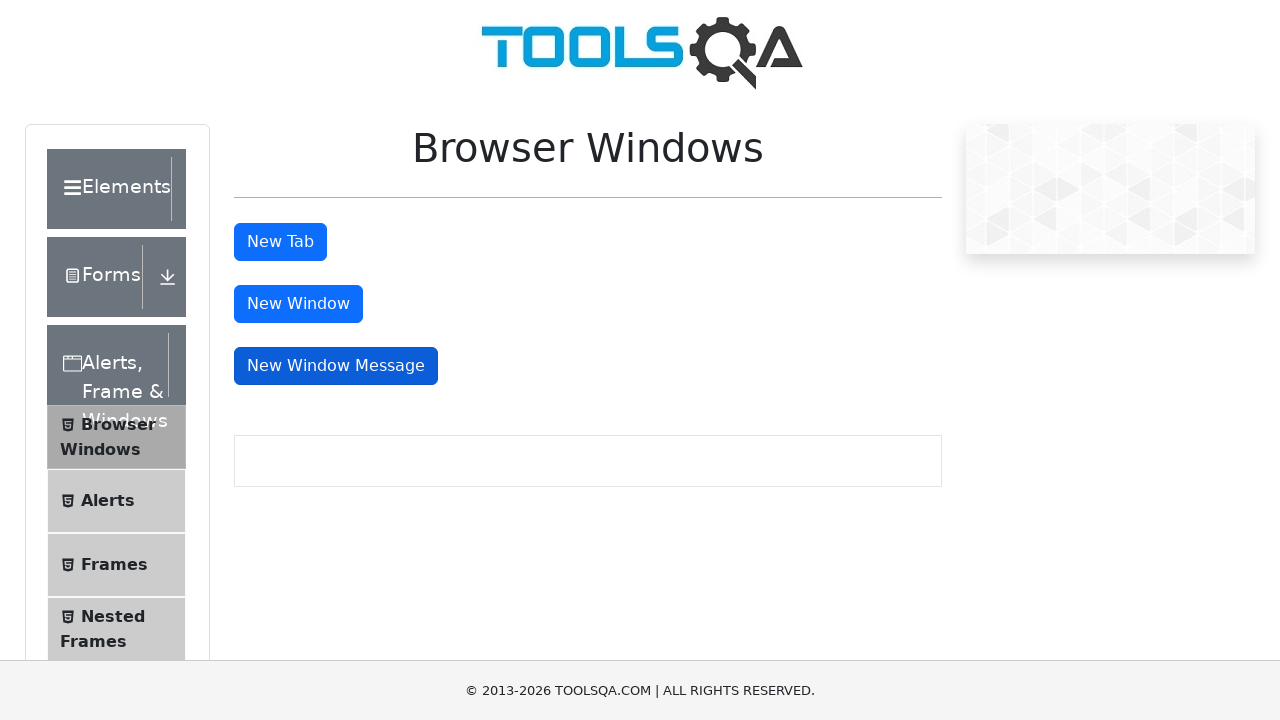

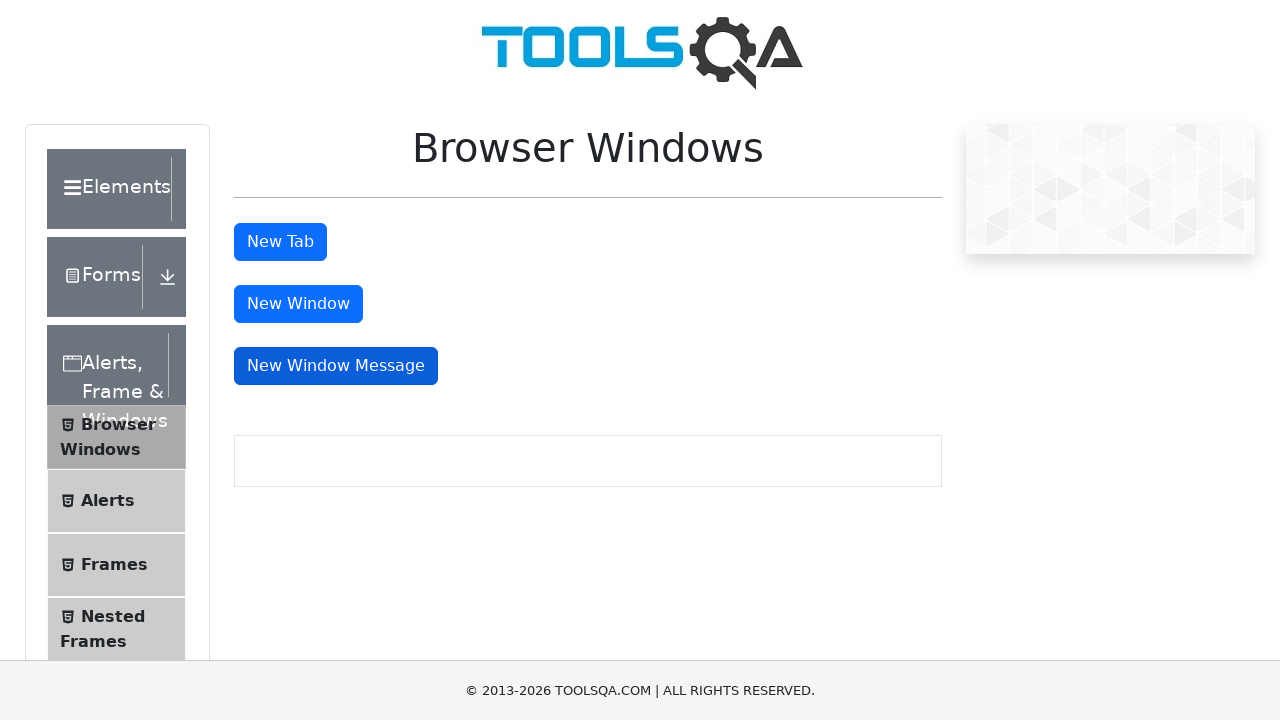